Tests iframe handling by switching between multiple frames and performing actions both inside frames and on the main page

Starting URL: https://demoqa.com/frames

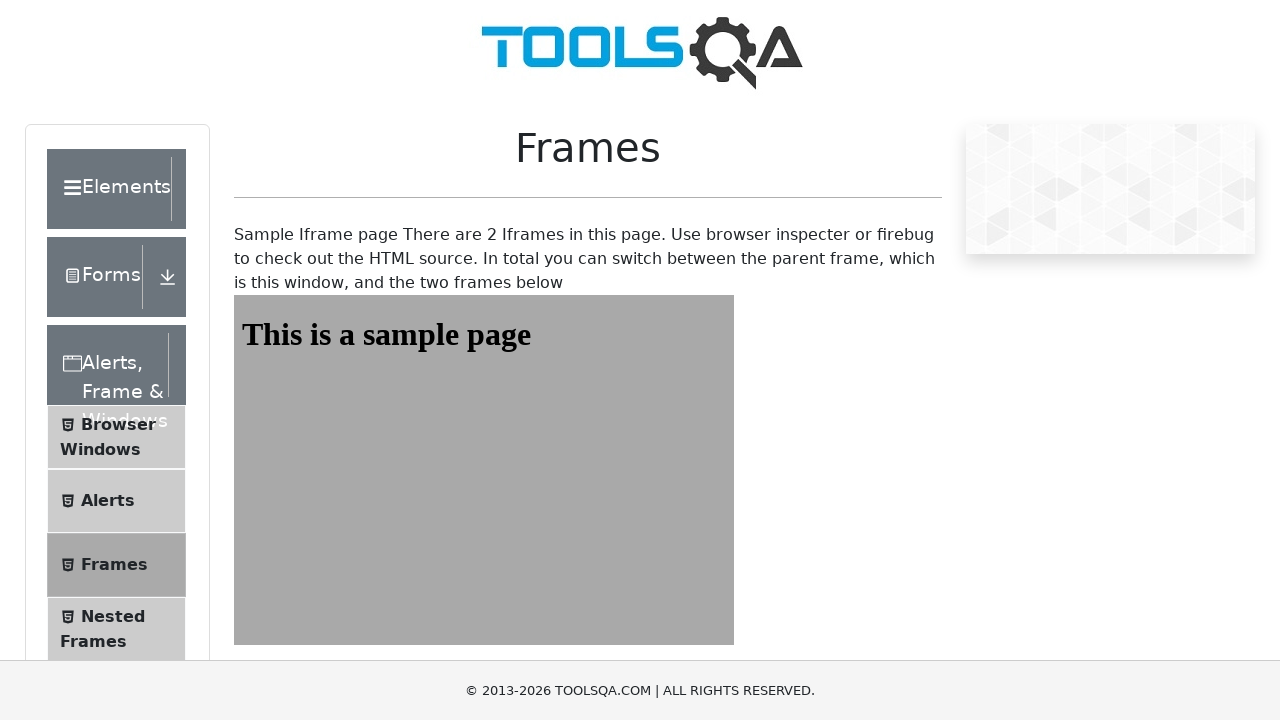

Located first iframe with id='frame1'
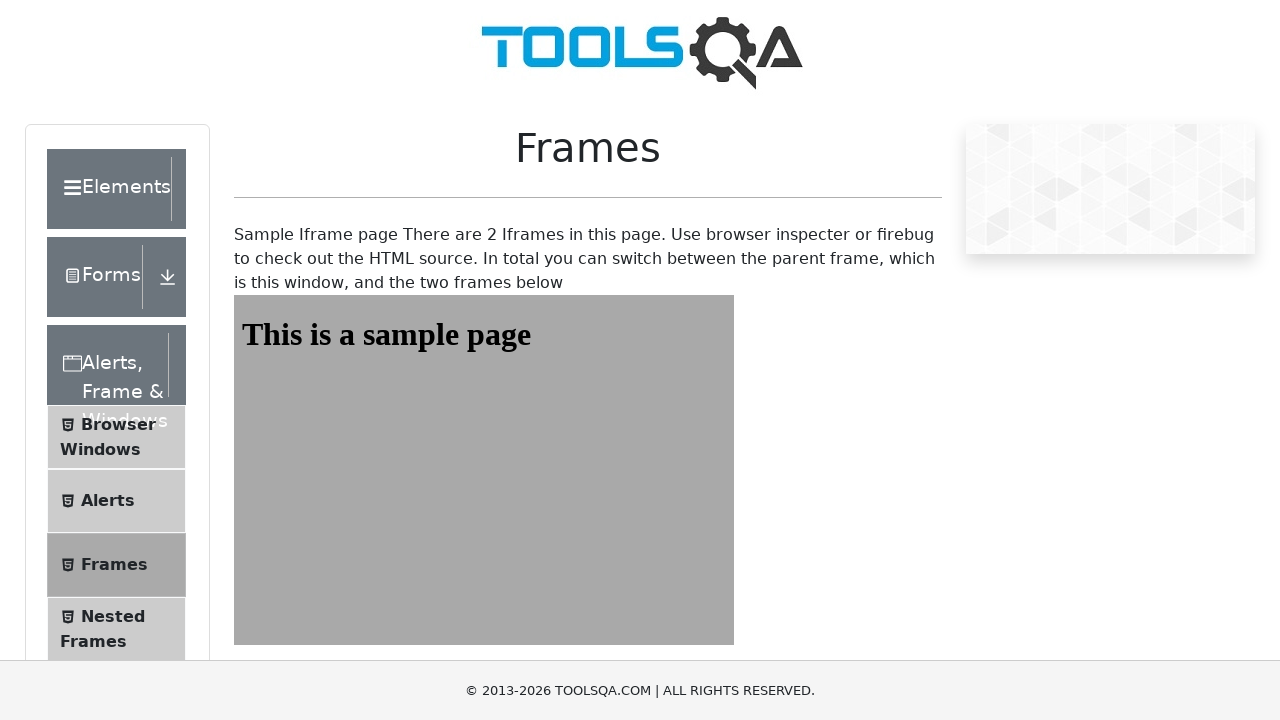

Retrieved text from first frame: 'This is a sample page'
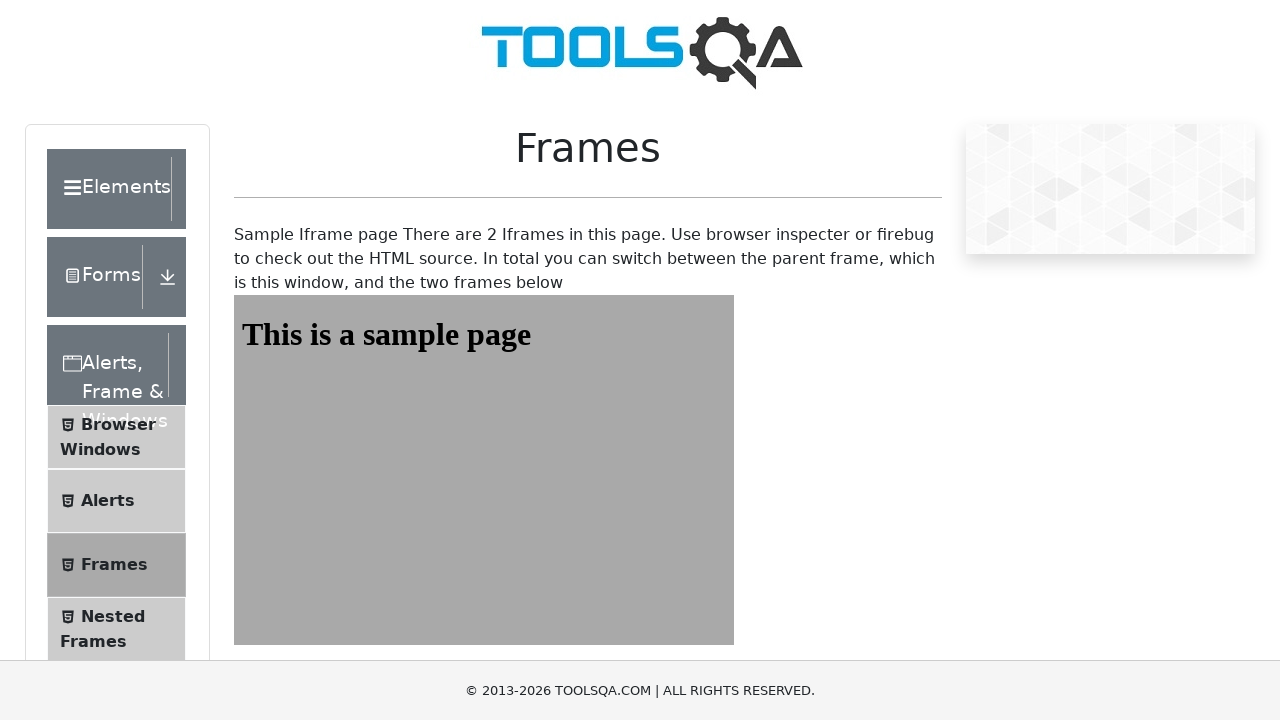

Located second iframe with id='frame2'
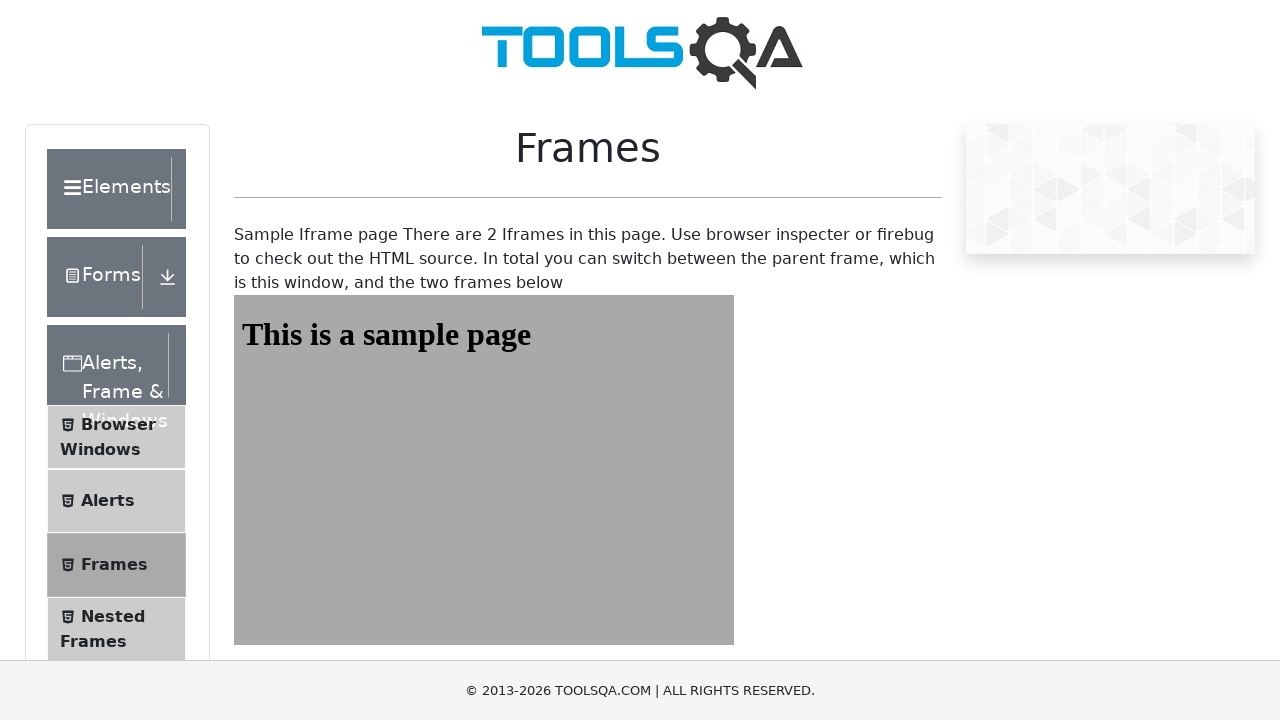

Retrieved text from second frame: 'This is a sample page'
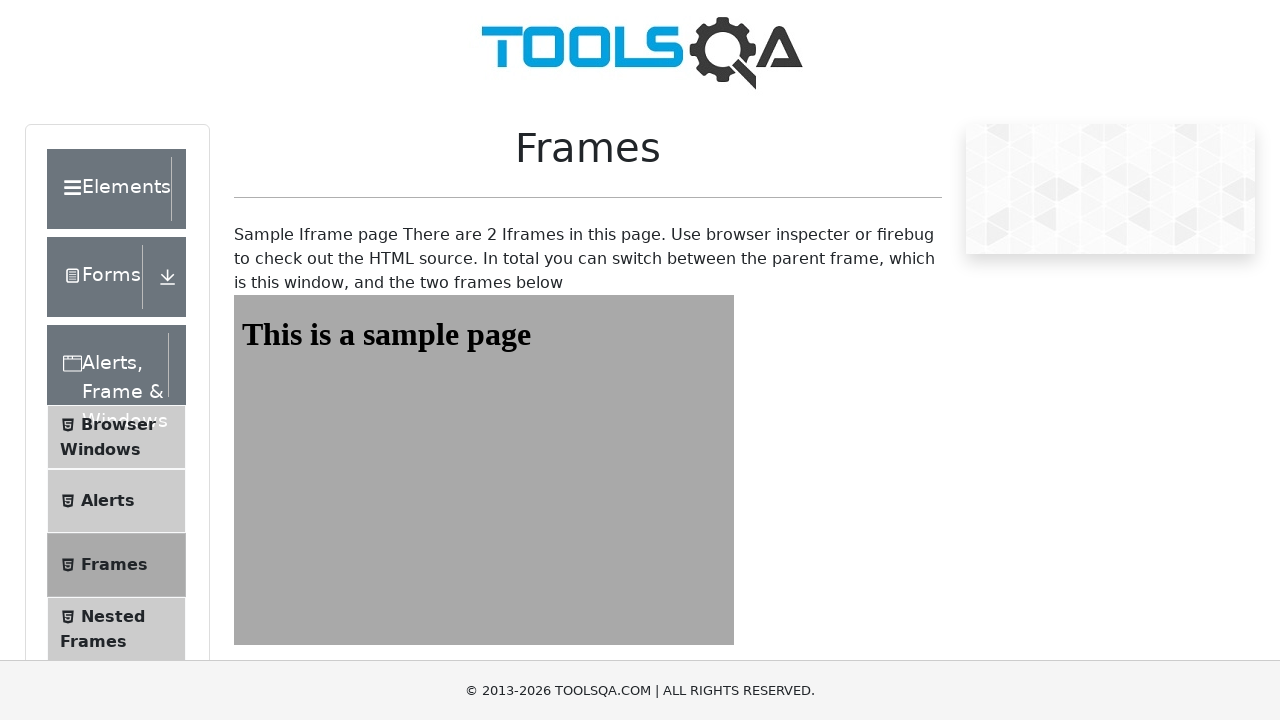

Clicked on 'Forms' link on main page at (94, 277) on xpath=//*[text()='Forms']
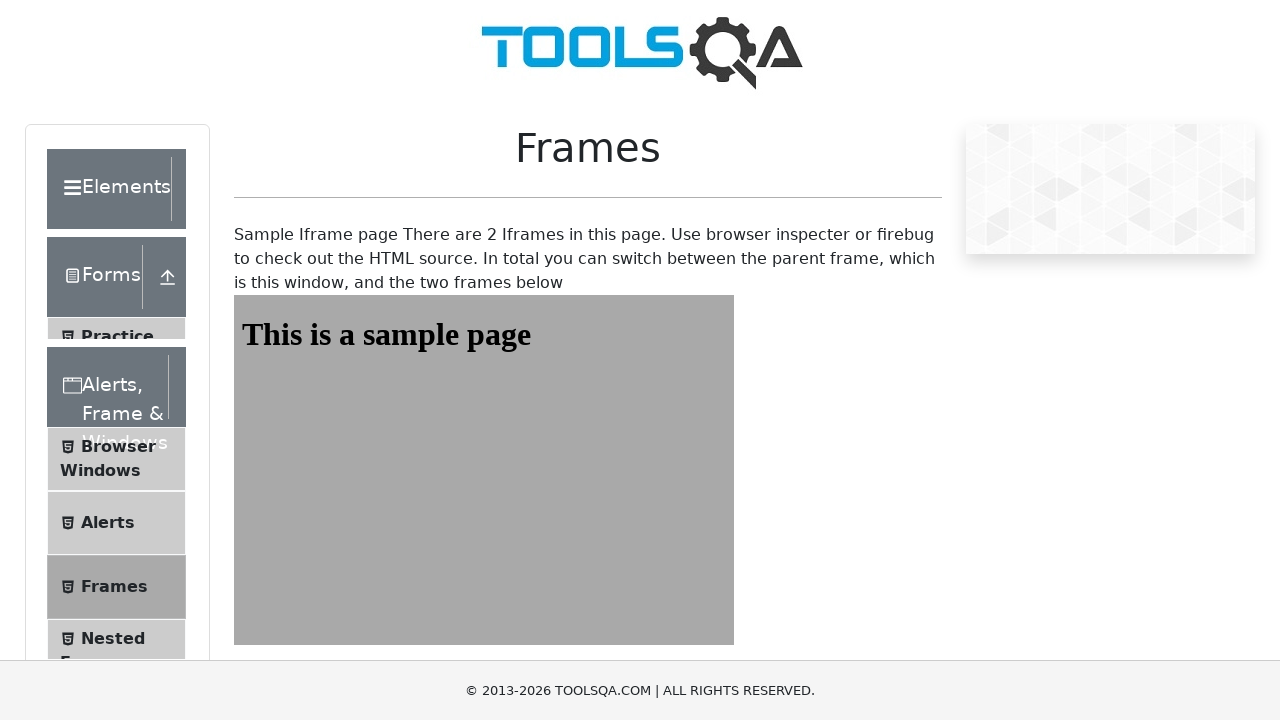

Clicked on 'Practice Form' link at (117, 336) on xpath=//*[text()='Practice Form']
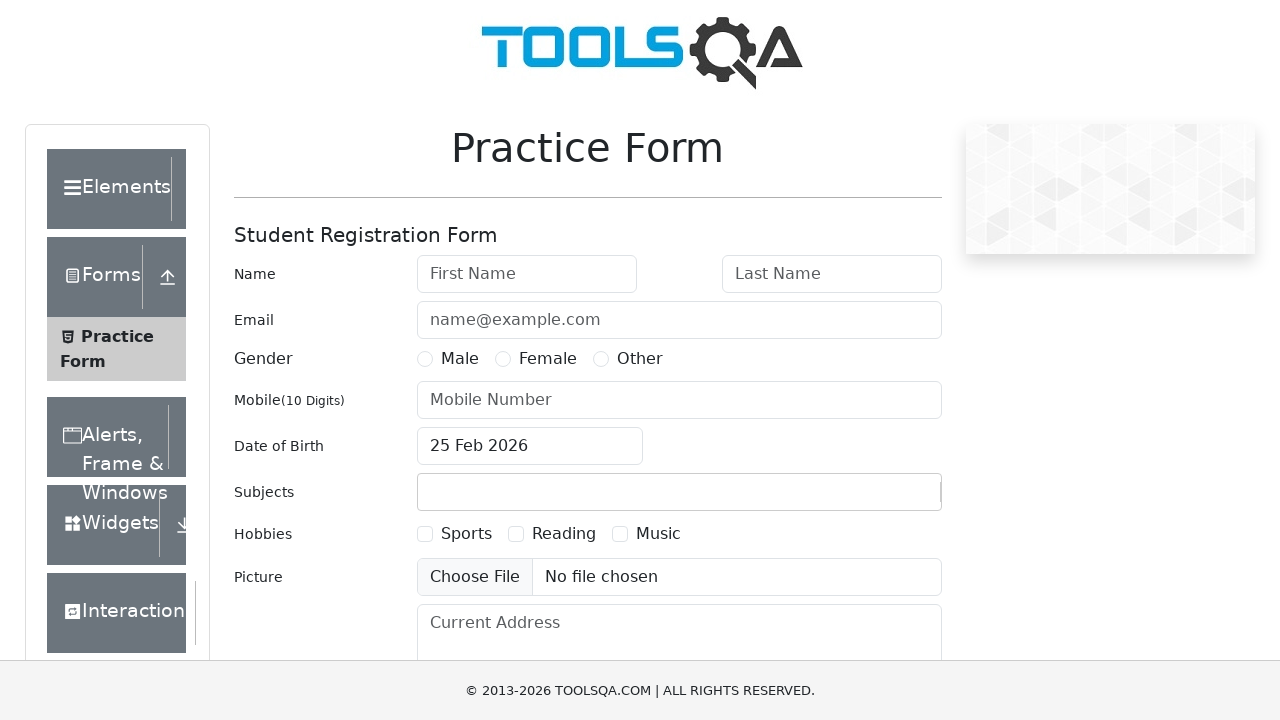

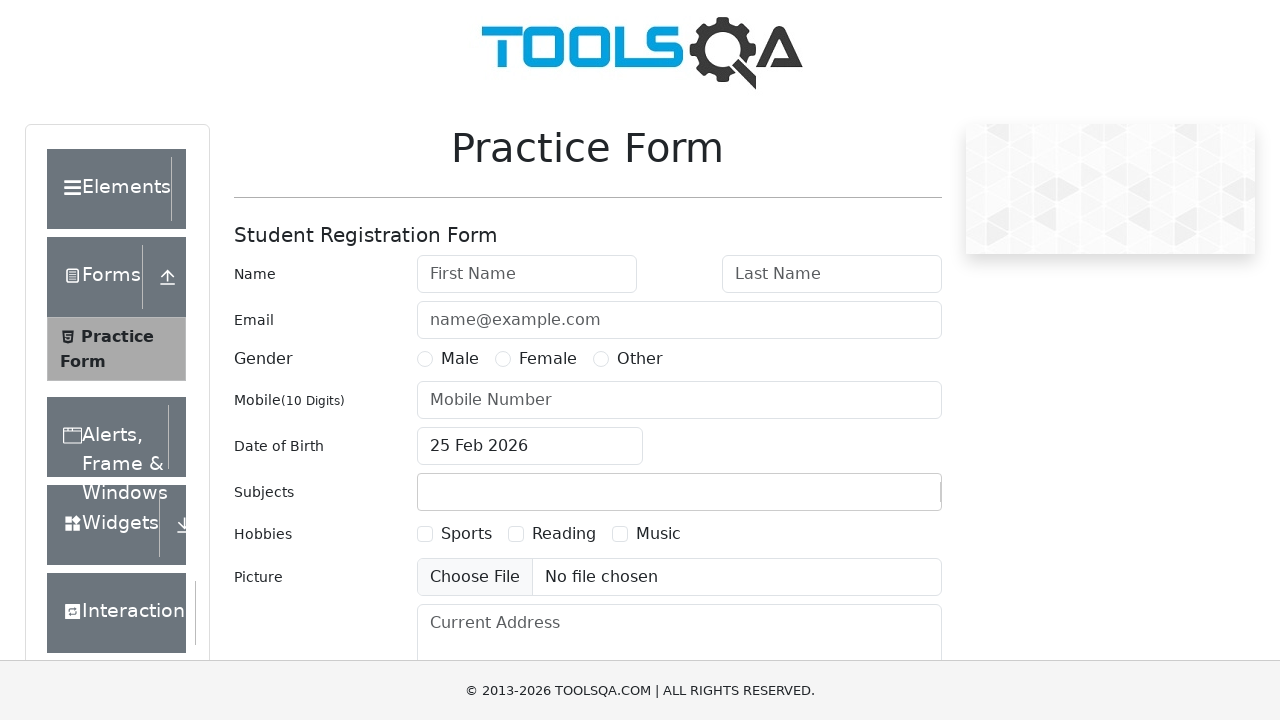